Tests form interactions on Selenium's web form demo page by selecting a dropdown option

Starting URL: https://www.selenium.dev/selenium/web/web-form.html

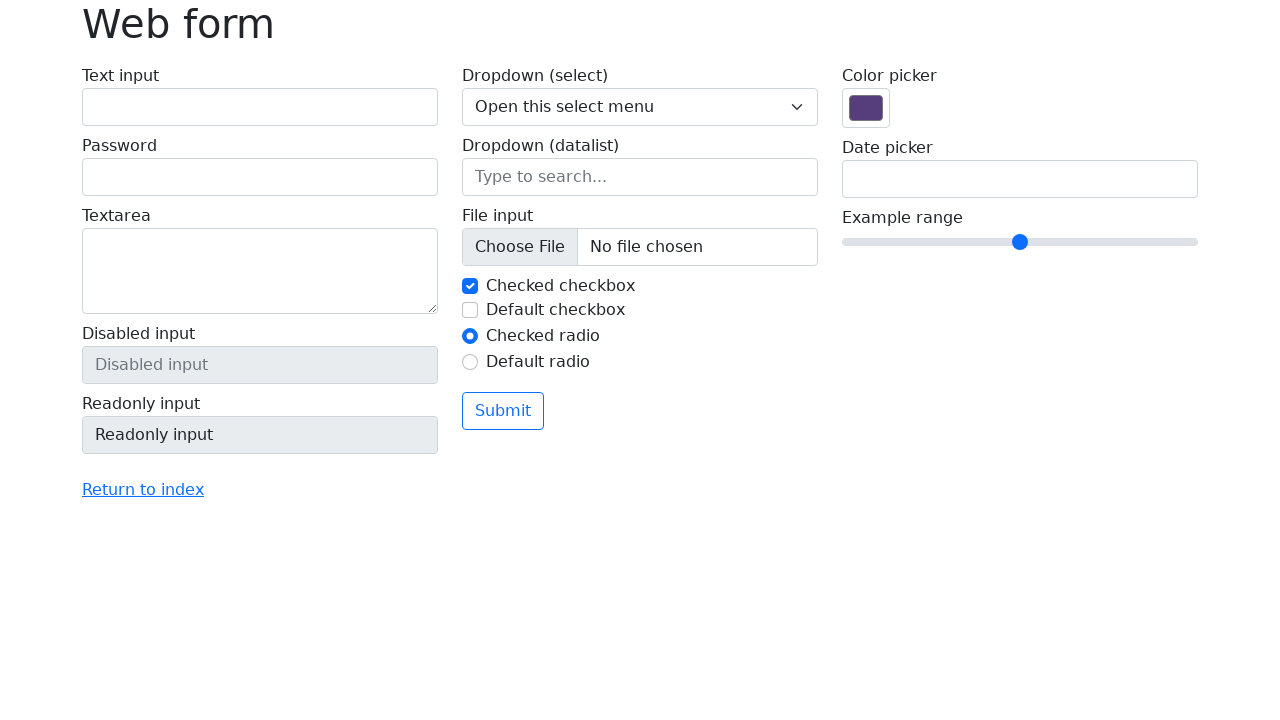

Waited for dropdown to be visible
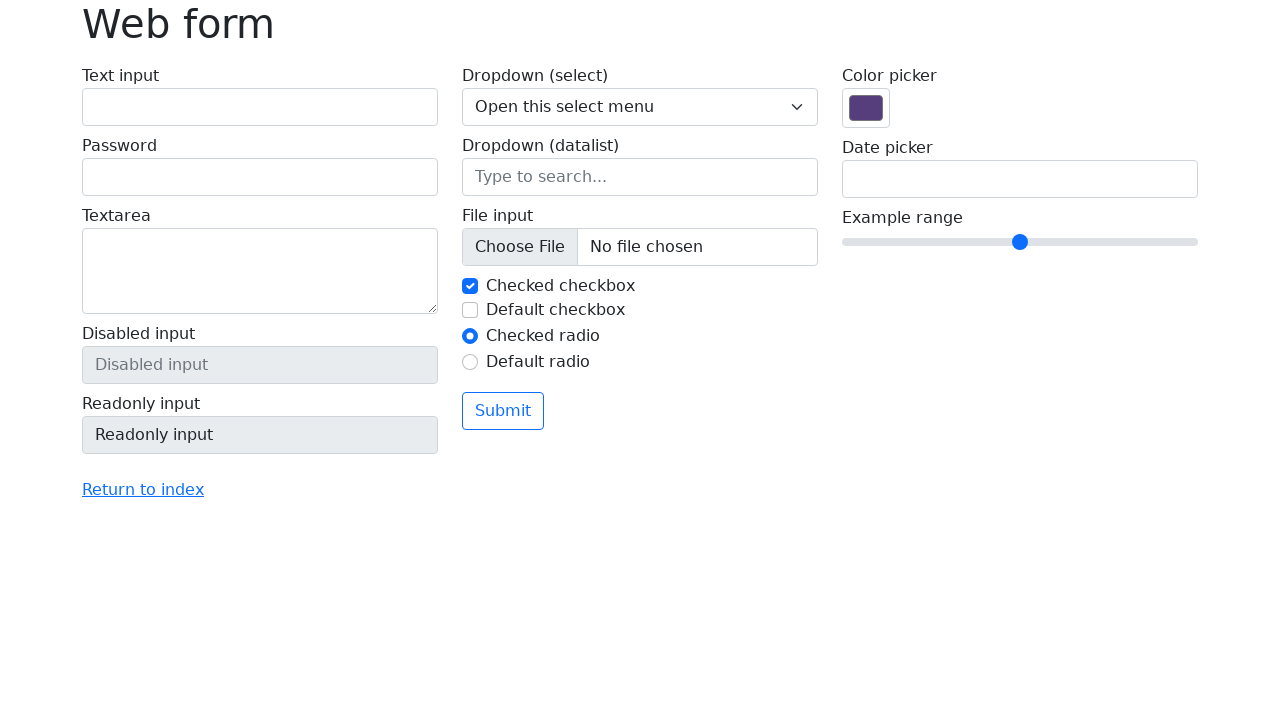

Selected option '2' (Two) from the dropdown on select[name='my-select']
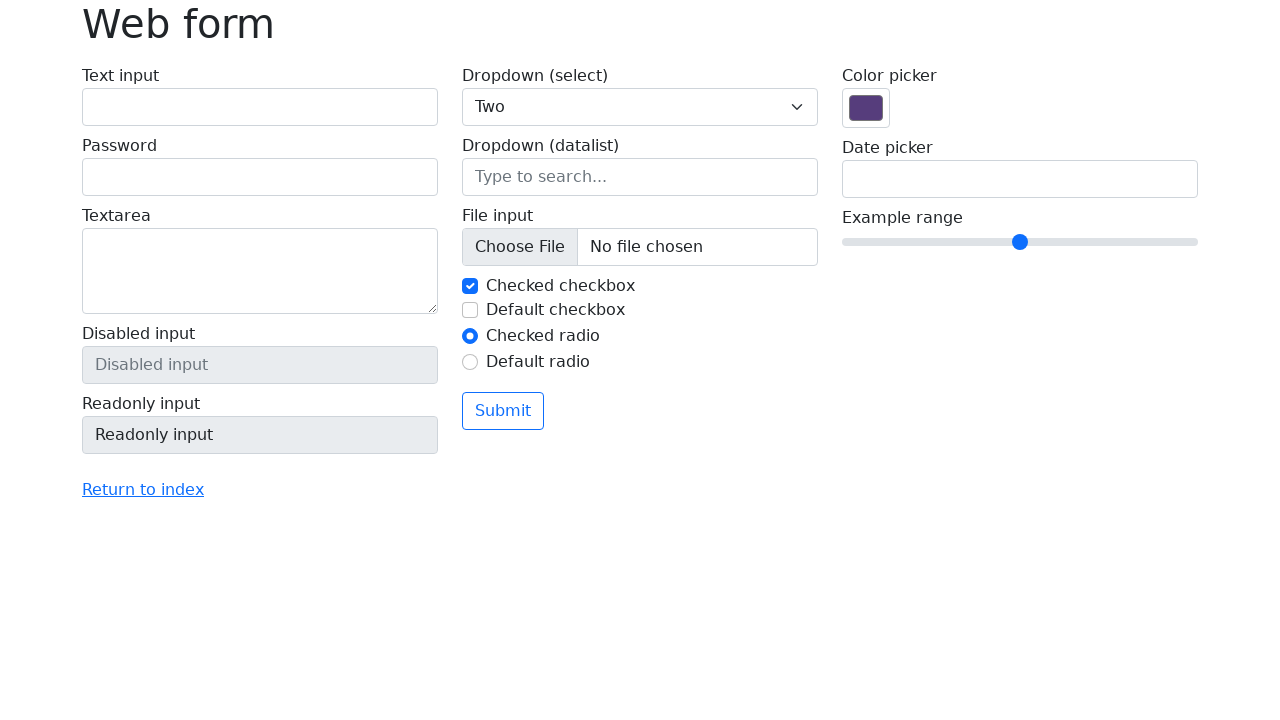

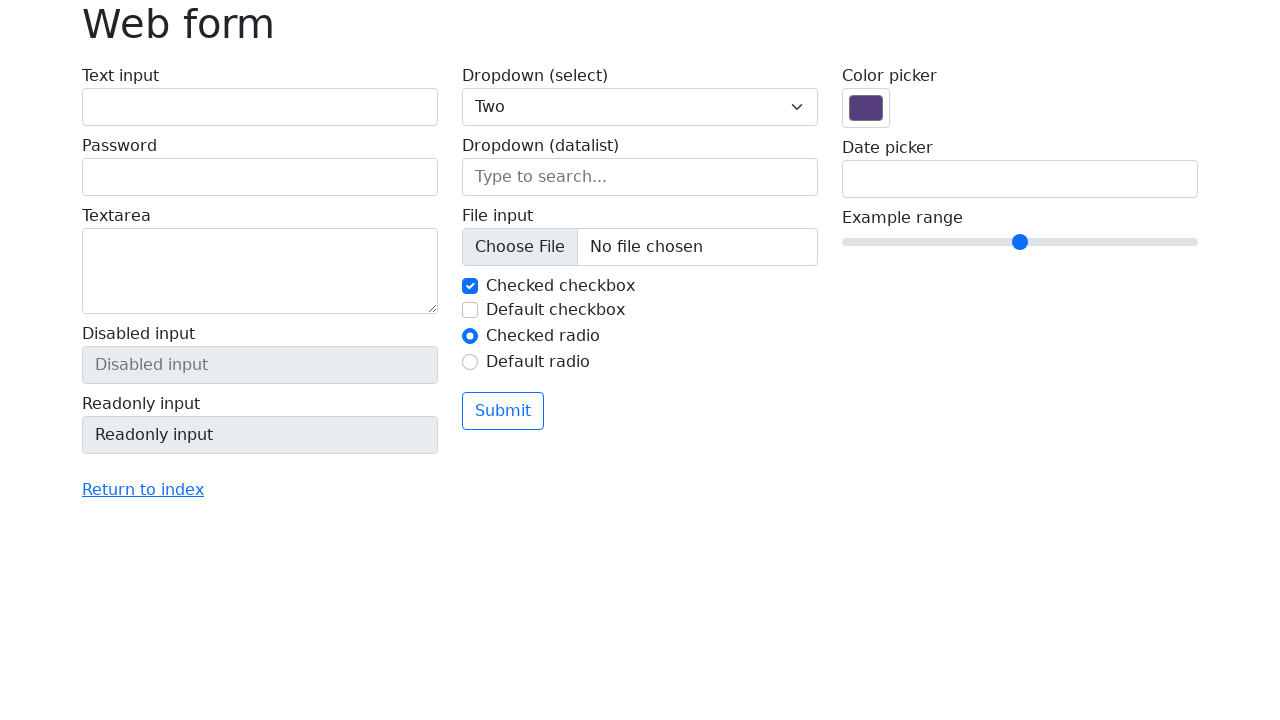